Tests dynamic controls by clicking the Remove button and verifying that the "It's gone!" message appears

Starting URL: https://the-internet.herokuapp.com/dynamic_controls

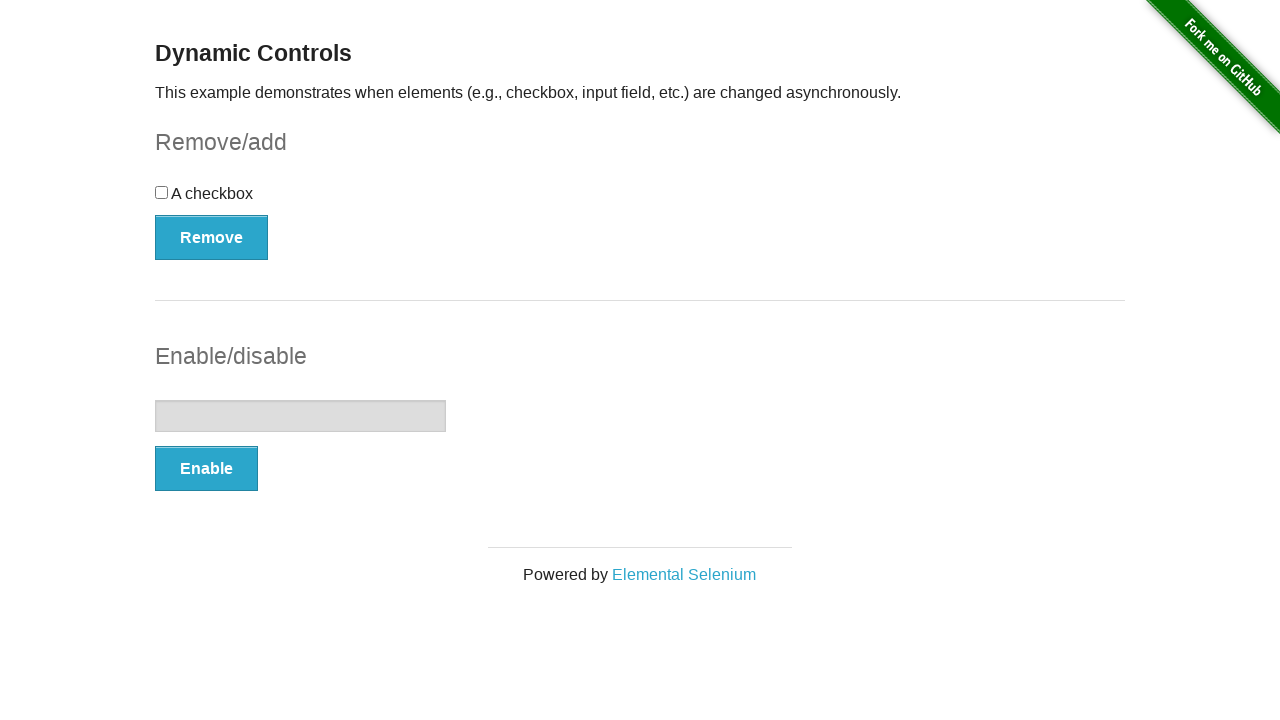

Clicked the Remove button at (212, 237) on xpath=//button[text()='Remove']
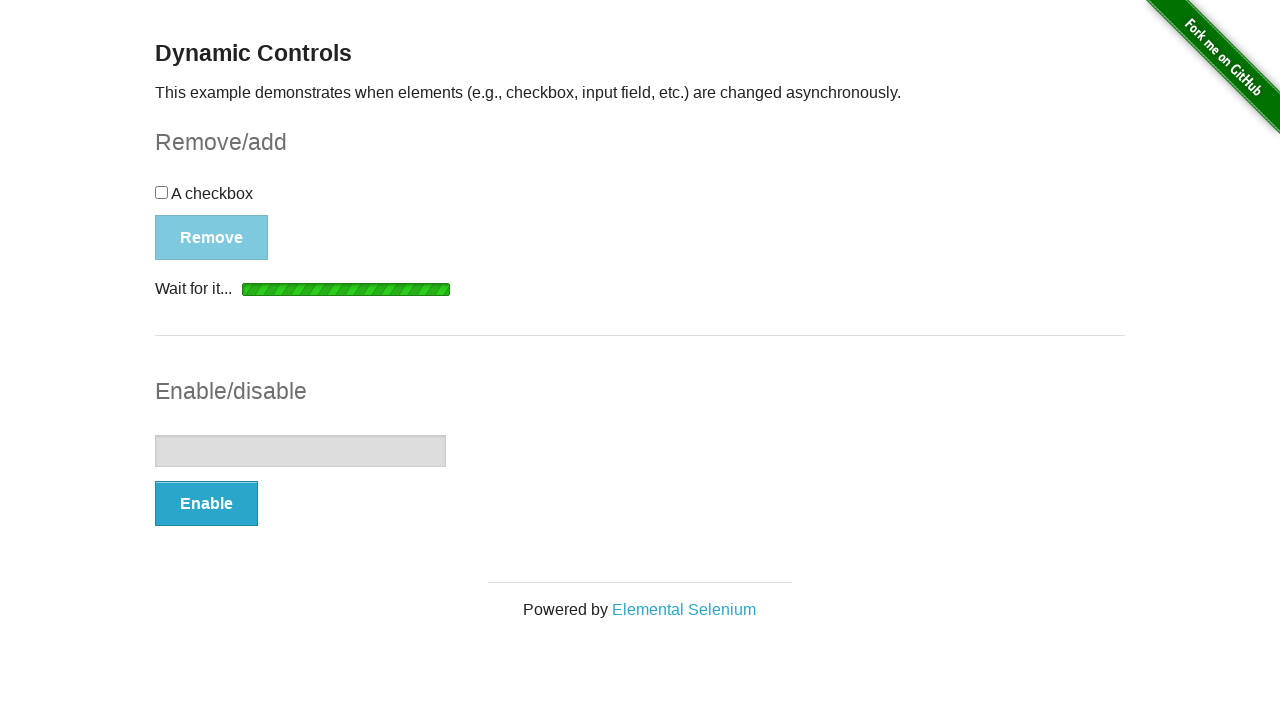

Waited for 'It's gone!' message to appear
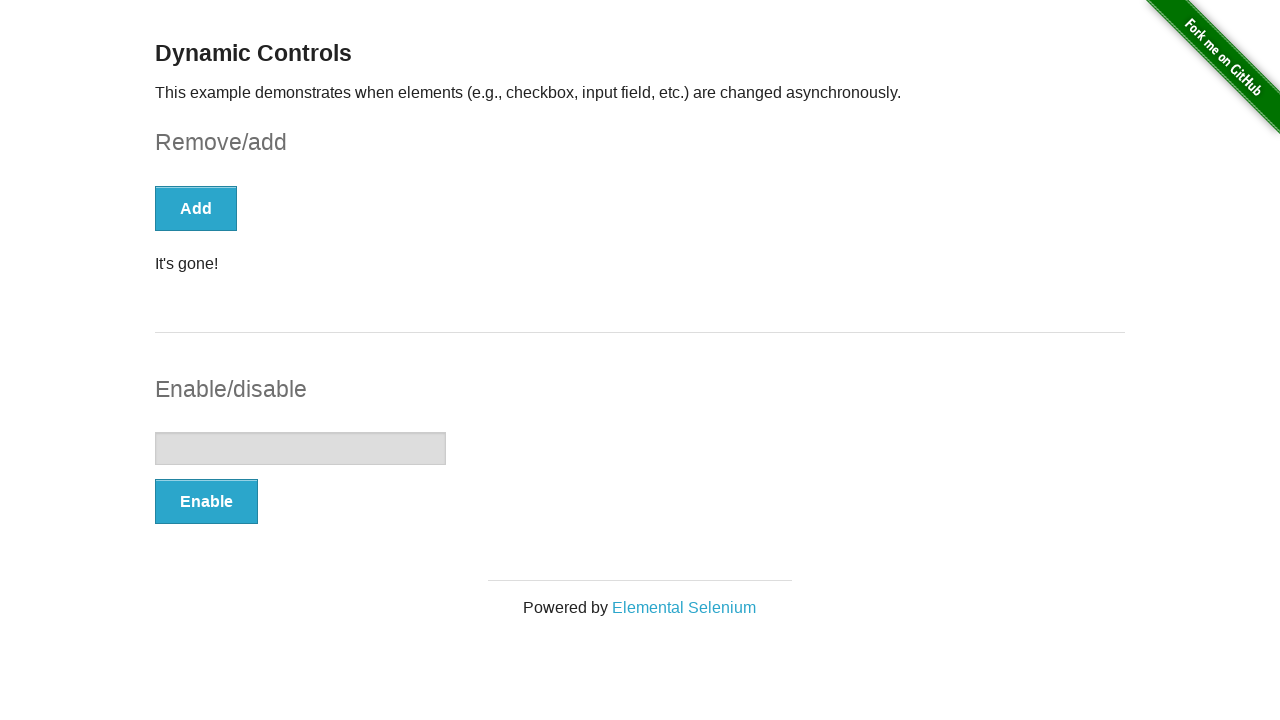

Located the 'It's gone!' message element
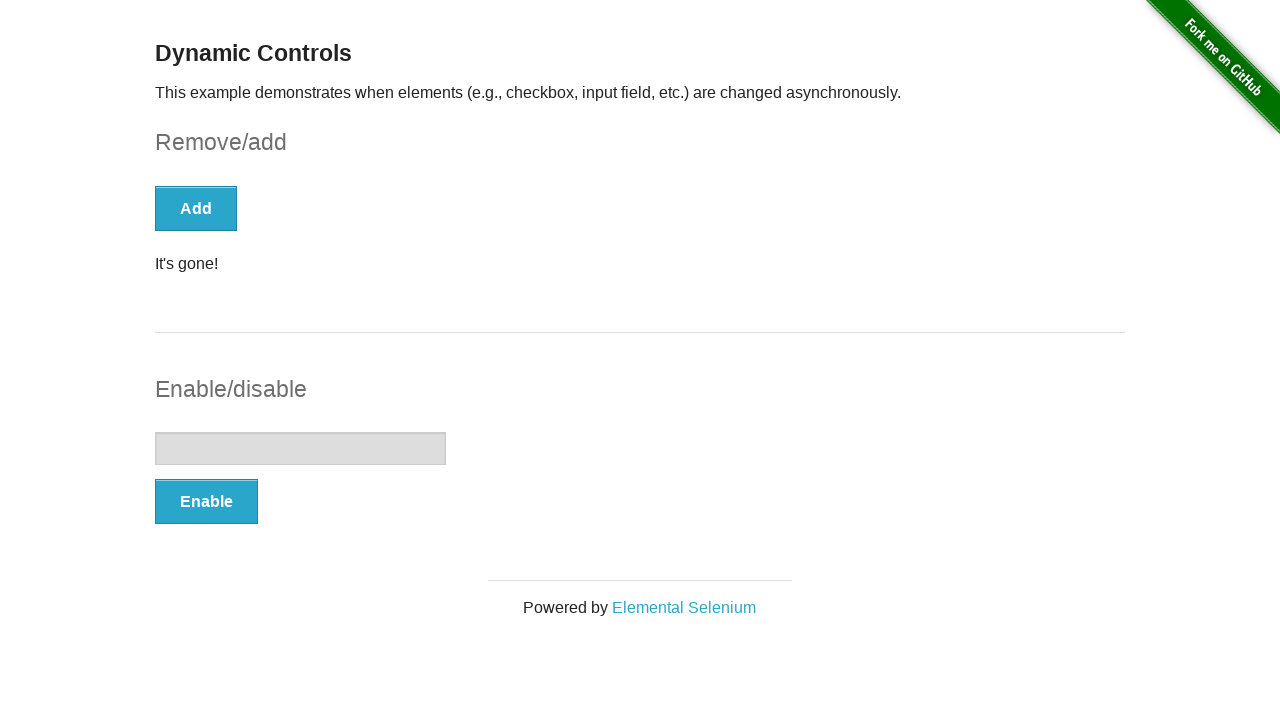

Verified that the 'It's gone!' message element is visible
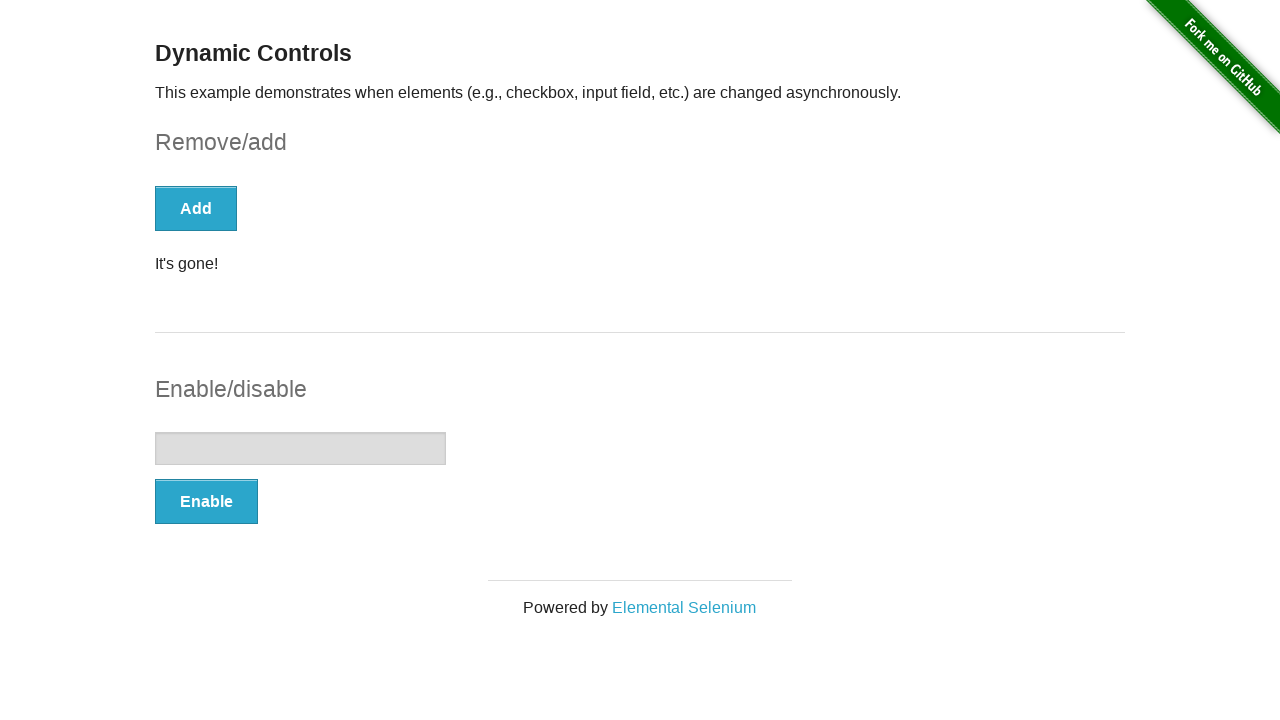

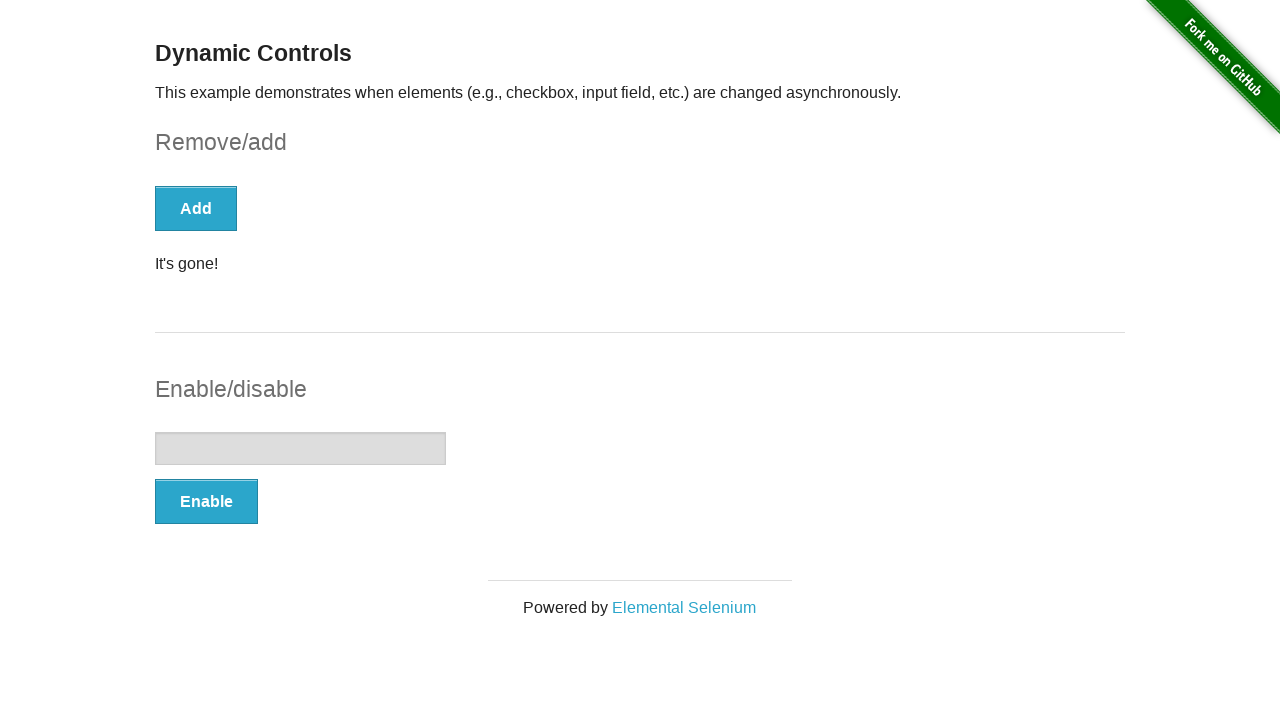